Tests the "show" filter by clicking on it and verifying the page shows Show HN posts

Starting URL: https://news.ycombinator.com

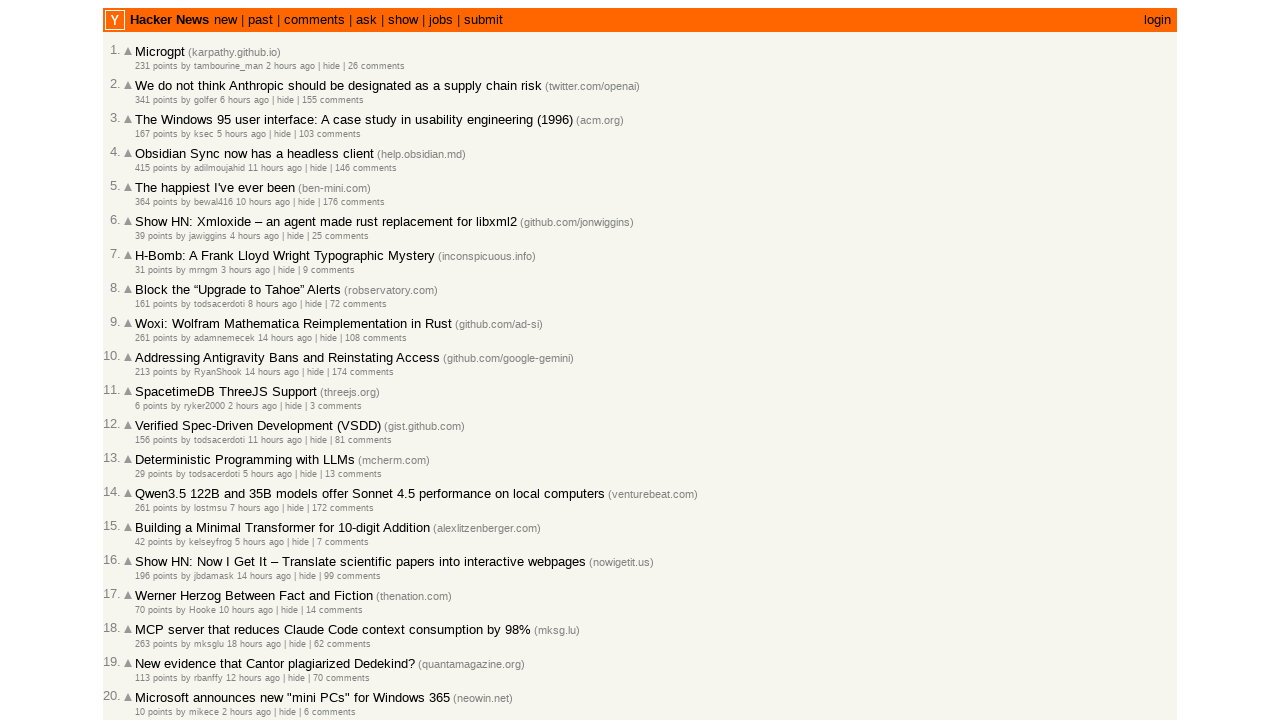

Clicked on 'show' link to filter by Show HN posts at (403, 20) on a:text('show')
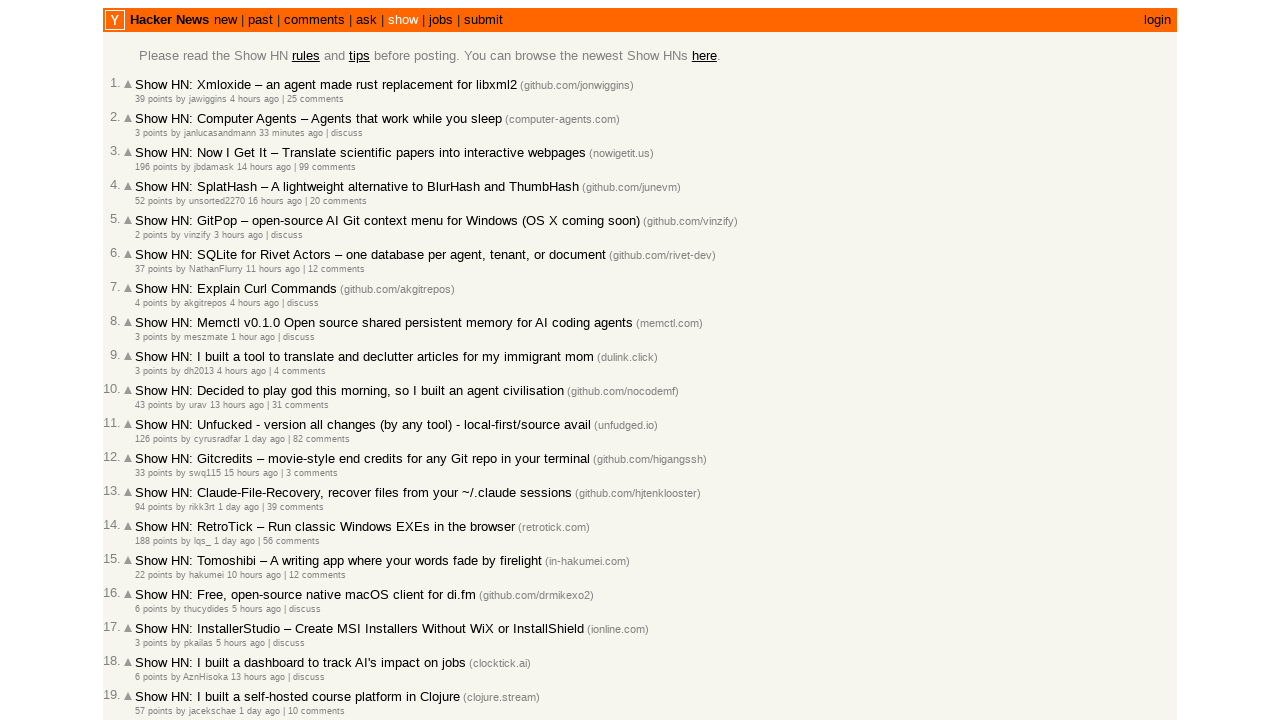

Show HN posts loaded on page
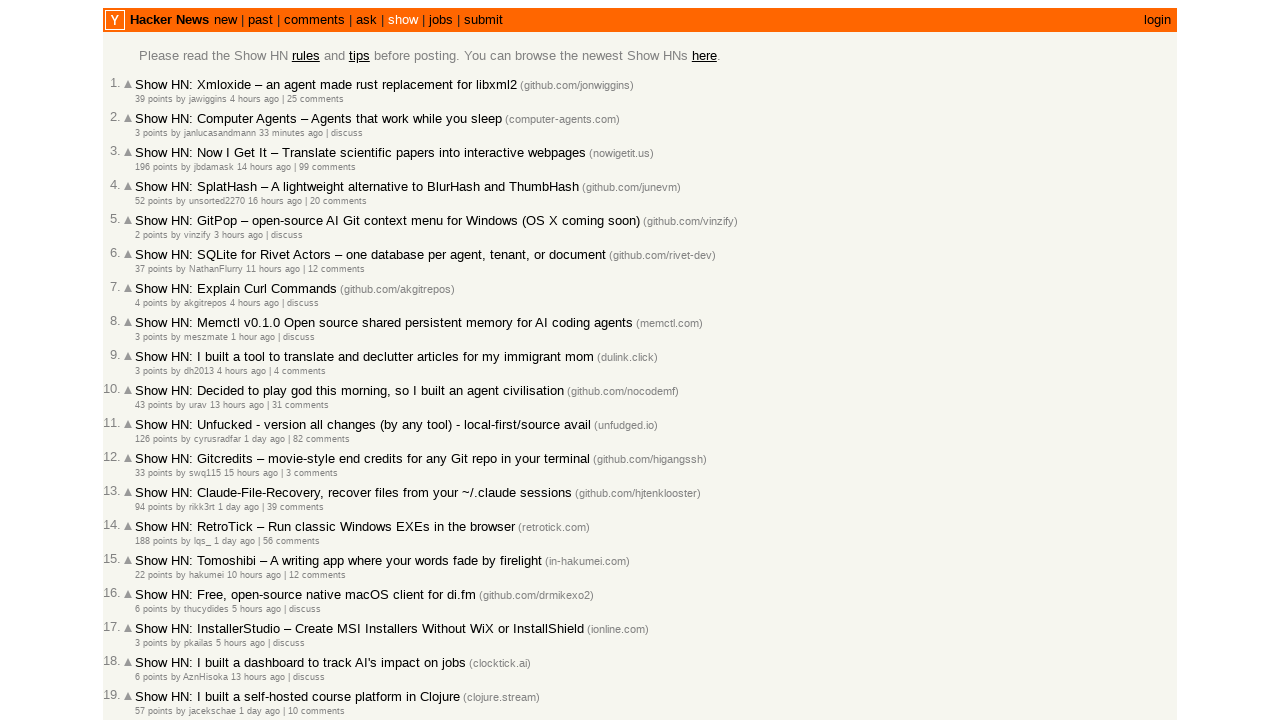

Verified page title contains 'Show'
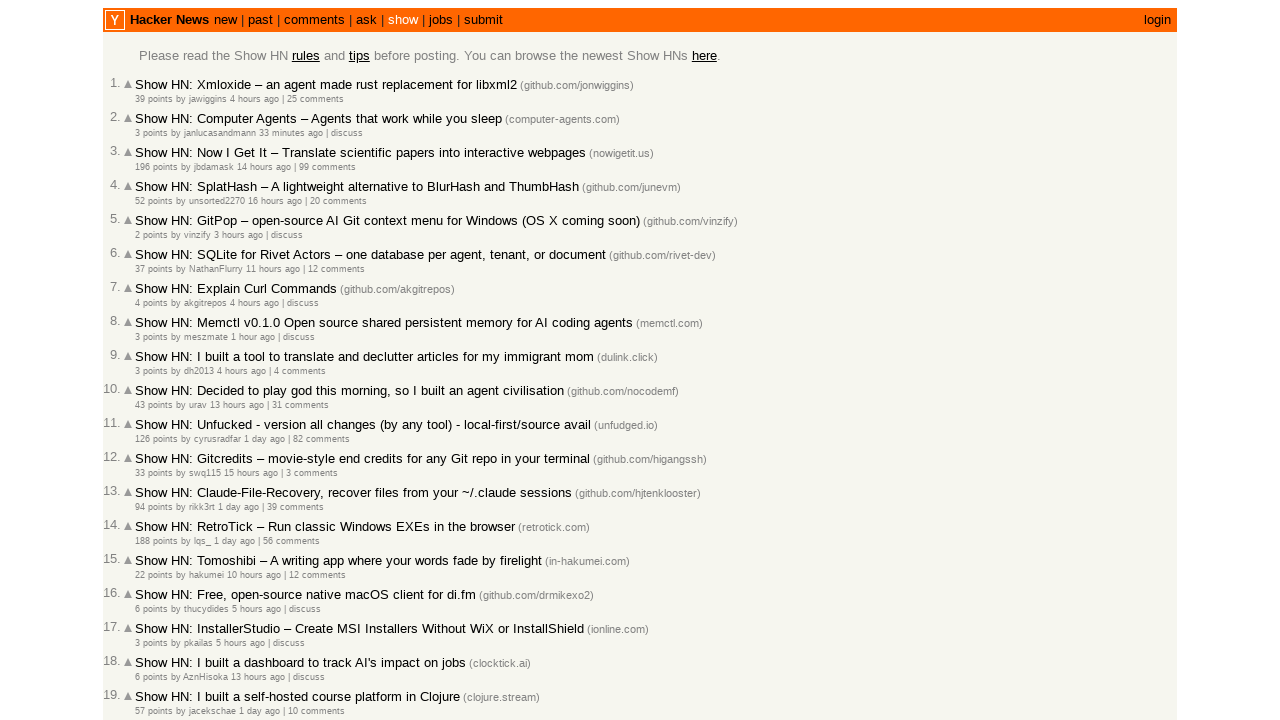

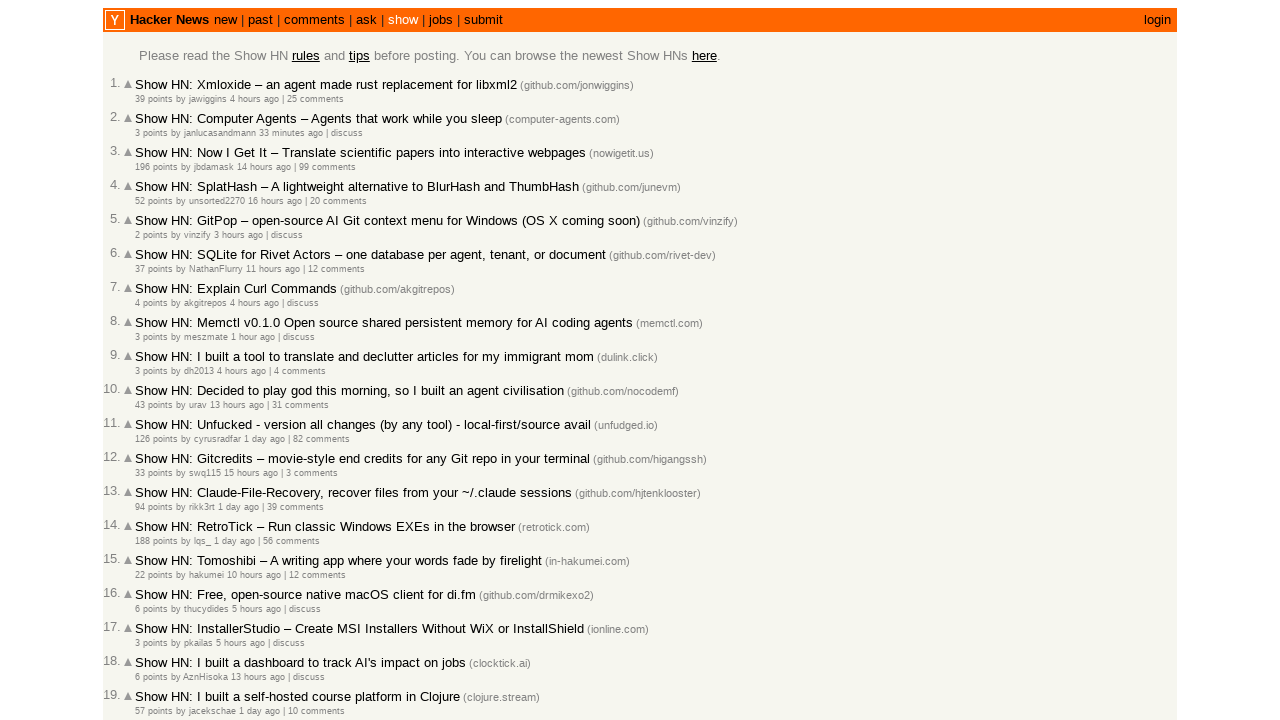